Tests entering text into a form field and verifying the entered value can be retrieved

Starting URL: https://naveenautomationlabs.com/opencart/index.php?route=account/register

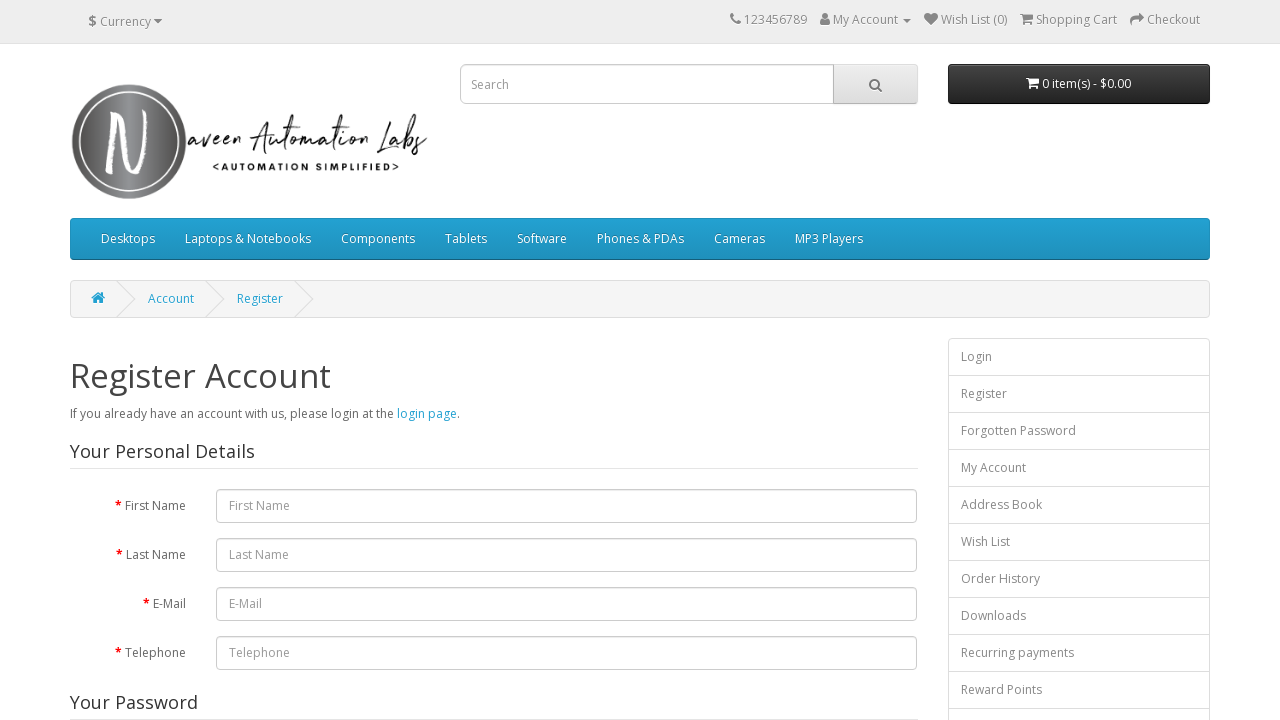

Filled first name field with 'testselenium' on #input-firstname
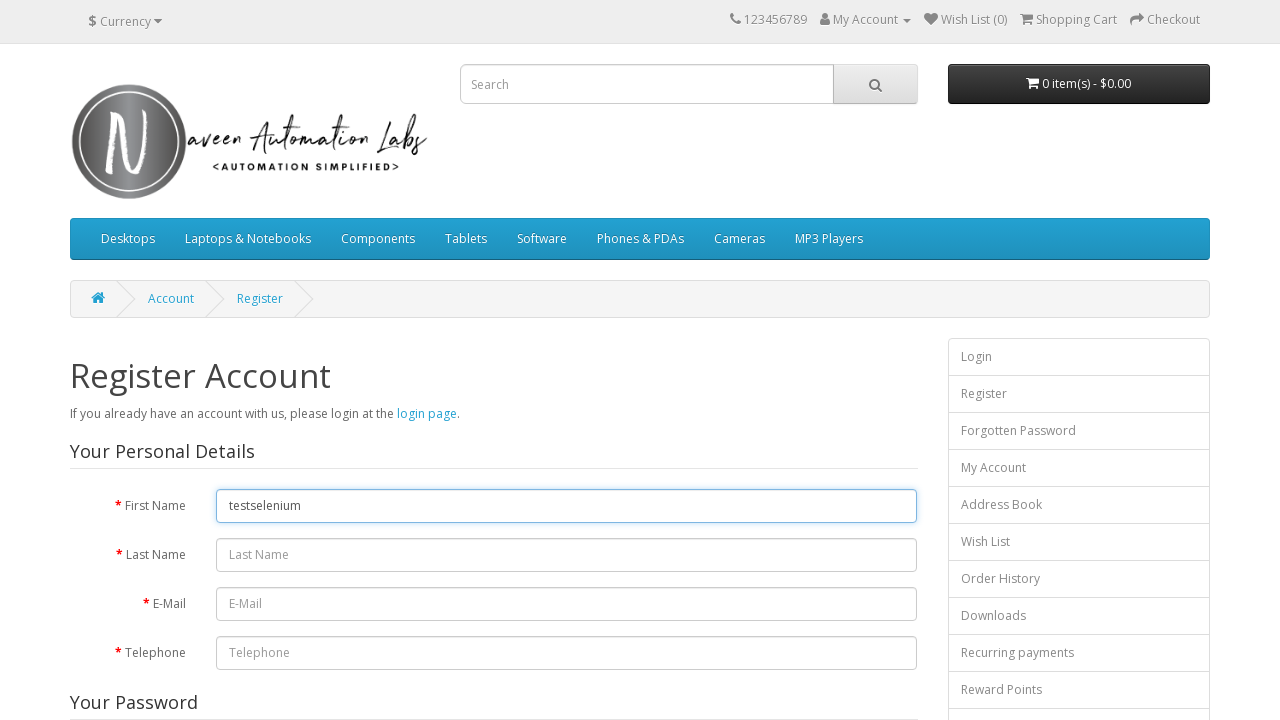

Retrieved value from first name field
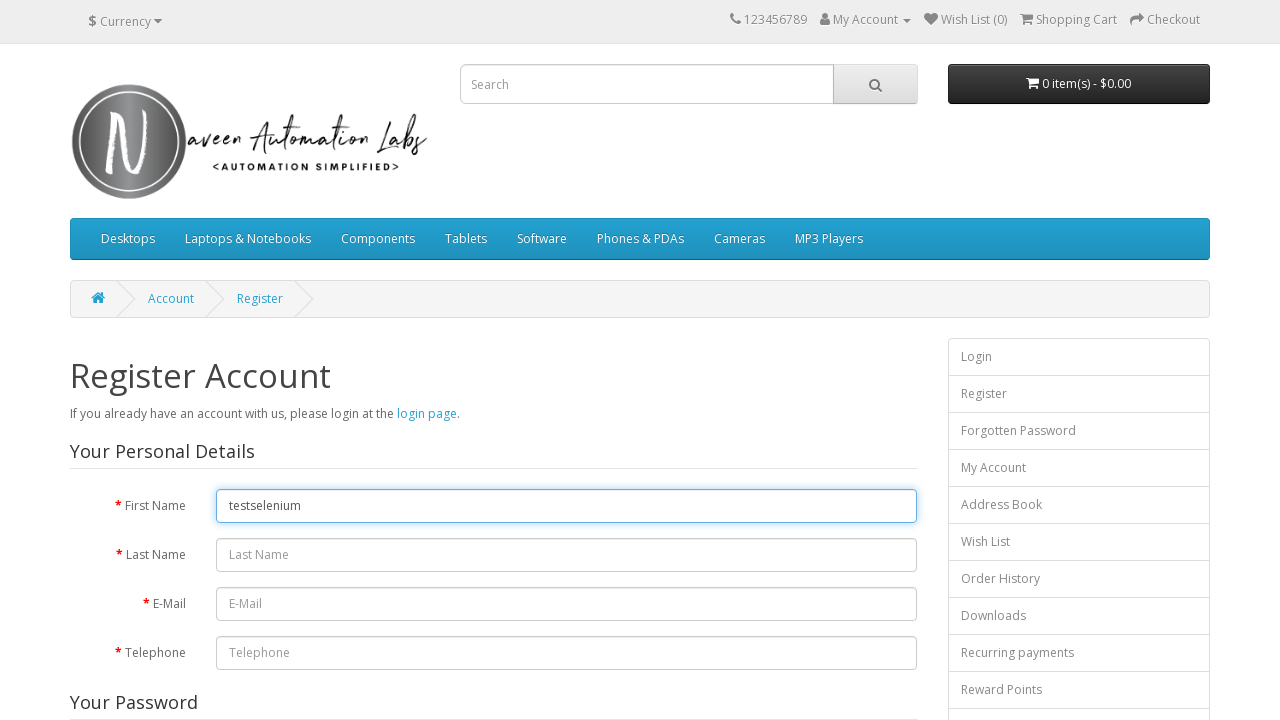

Assertion passed: first name field value matches expected value 'testselenium'
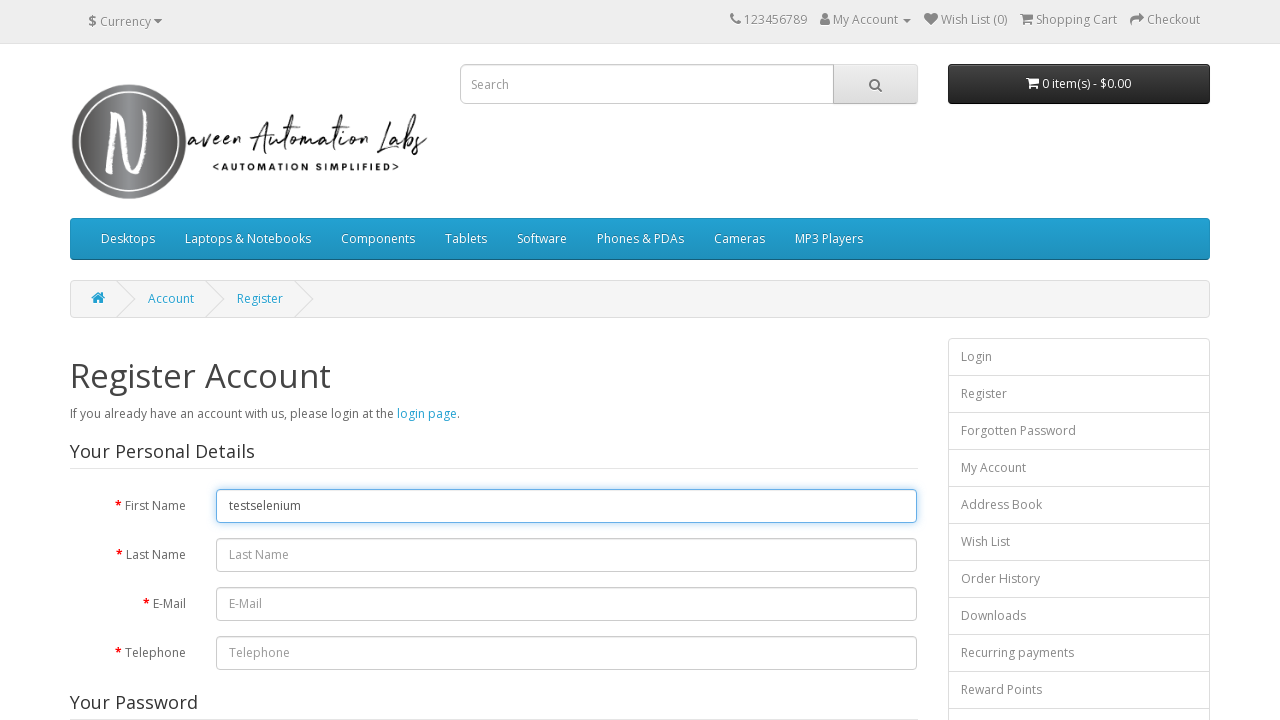

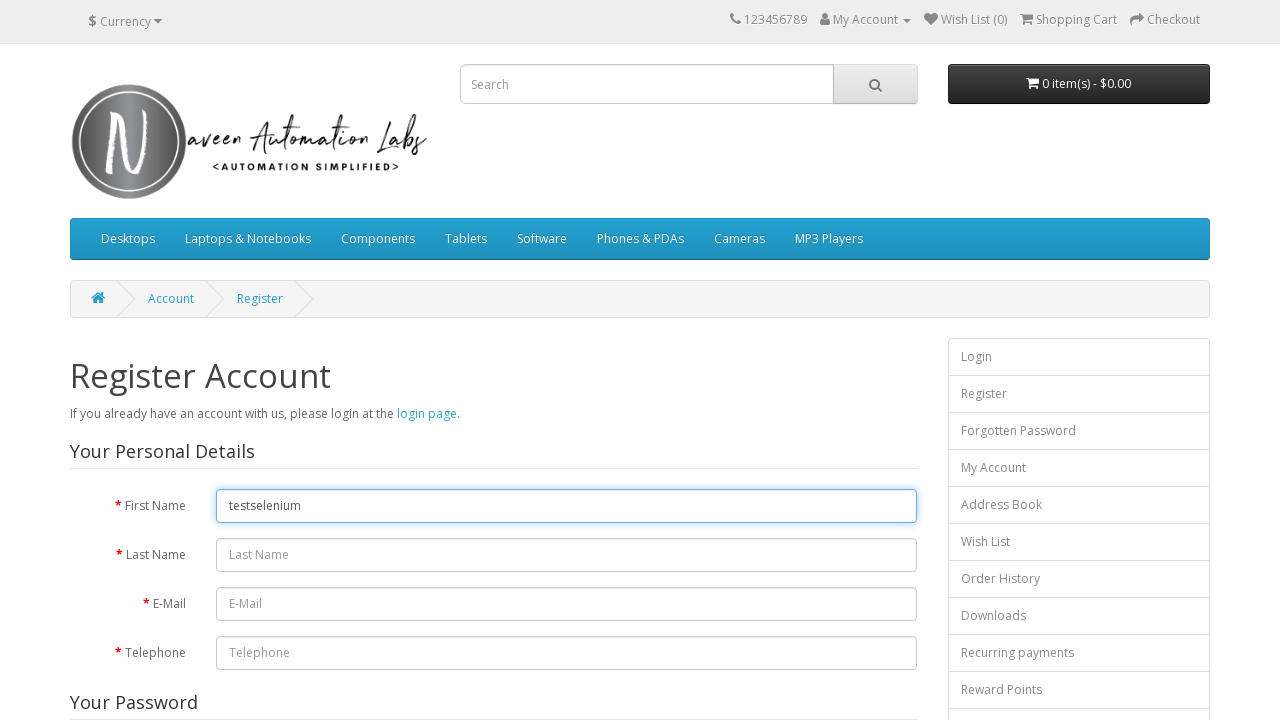